Tests file upload functionality by navigating to the file upload page, selecting a file, and submitting the upload form.

Starting URL: https://the-internet.herokuapp.com

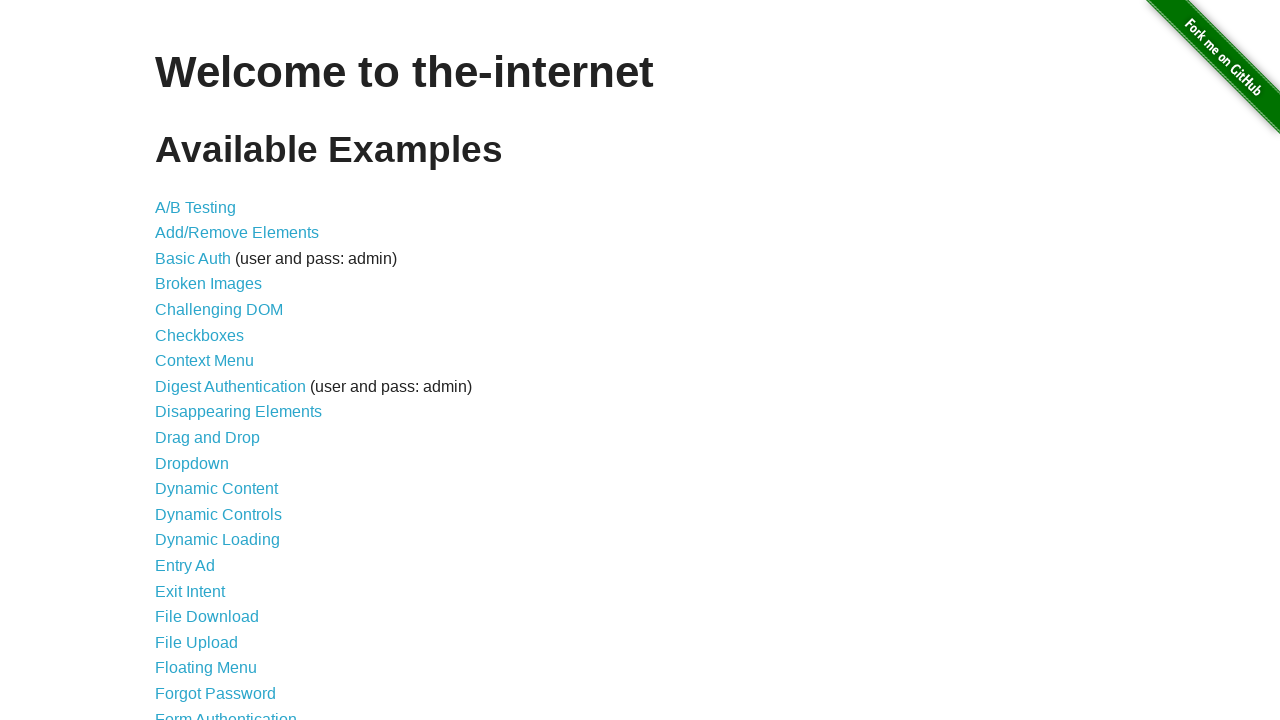

Clicked on File Upload link at (196, 642) on text=File Upload
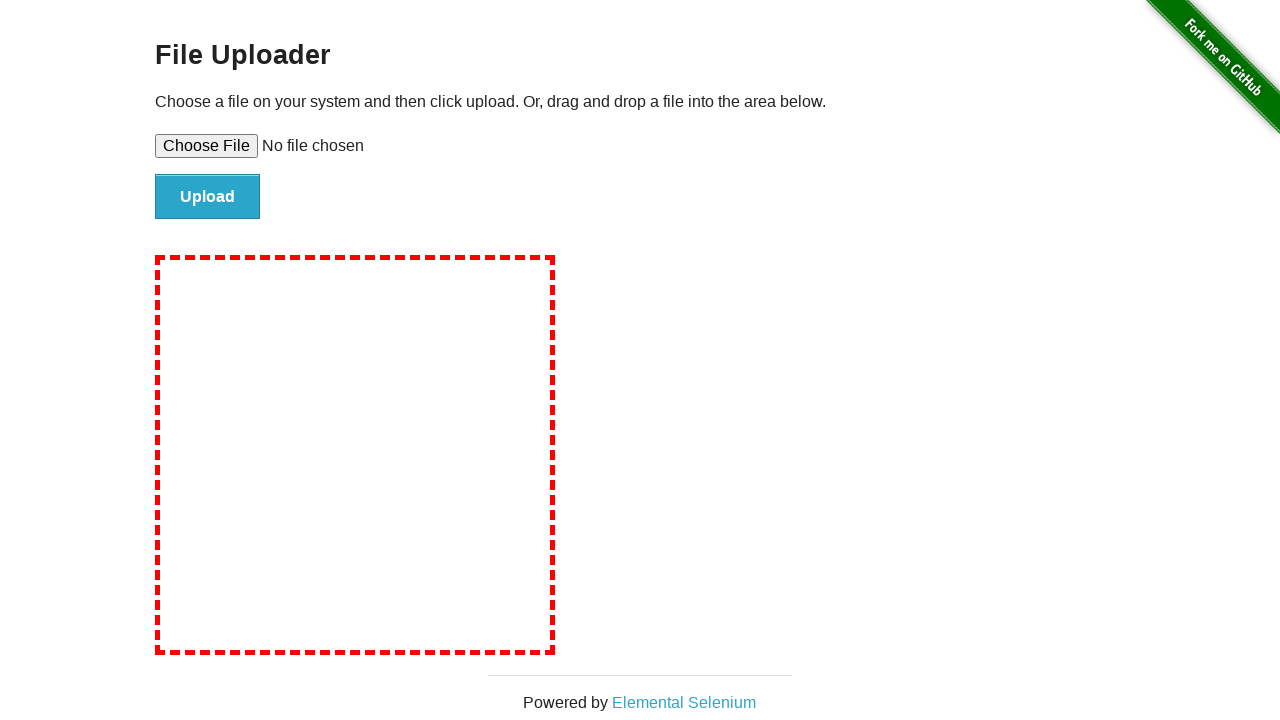

File upload page loaded and file input element is visible
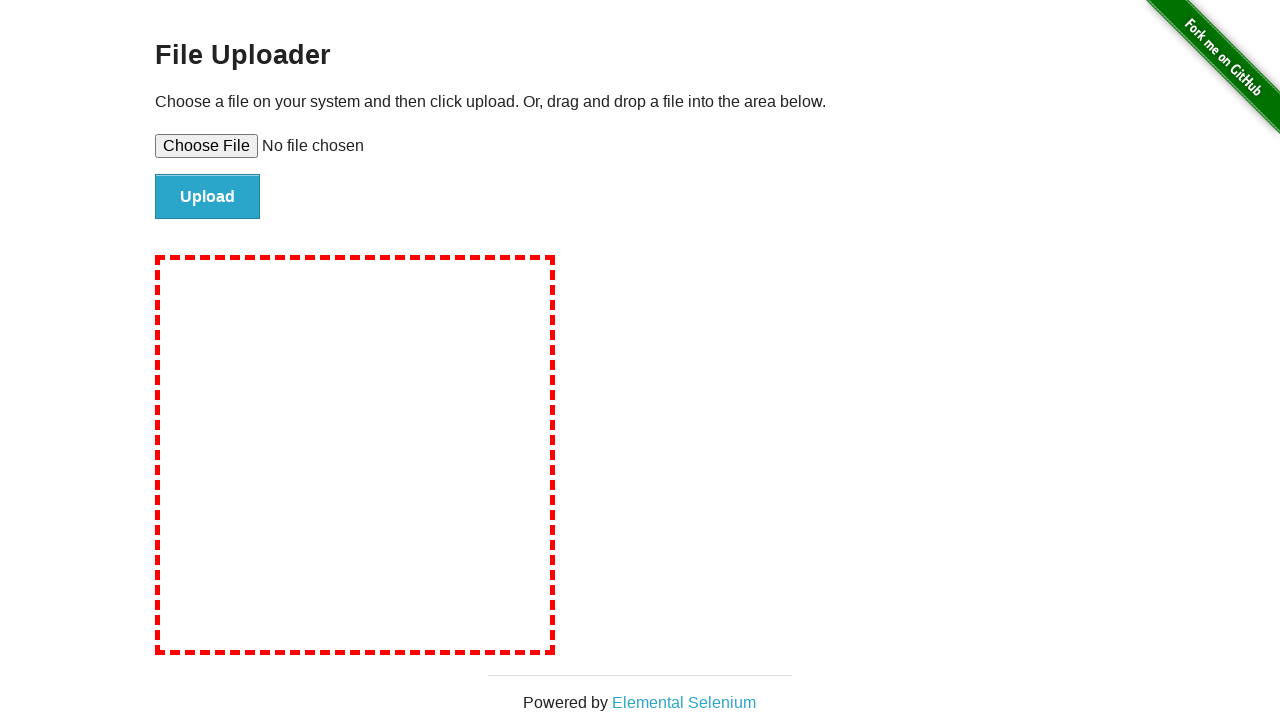

Created temporary test file for upload
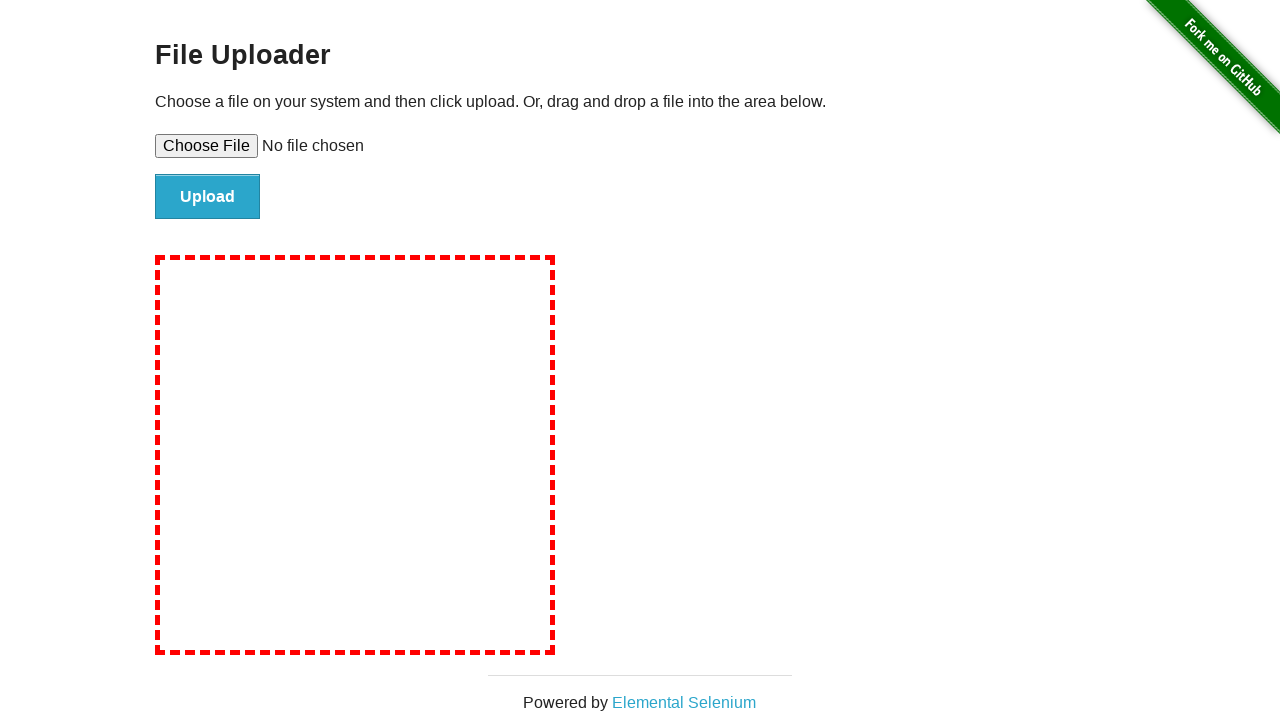

Selected test file for upload
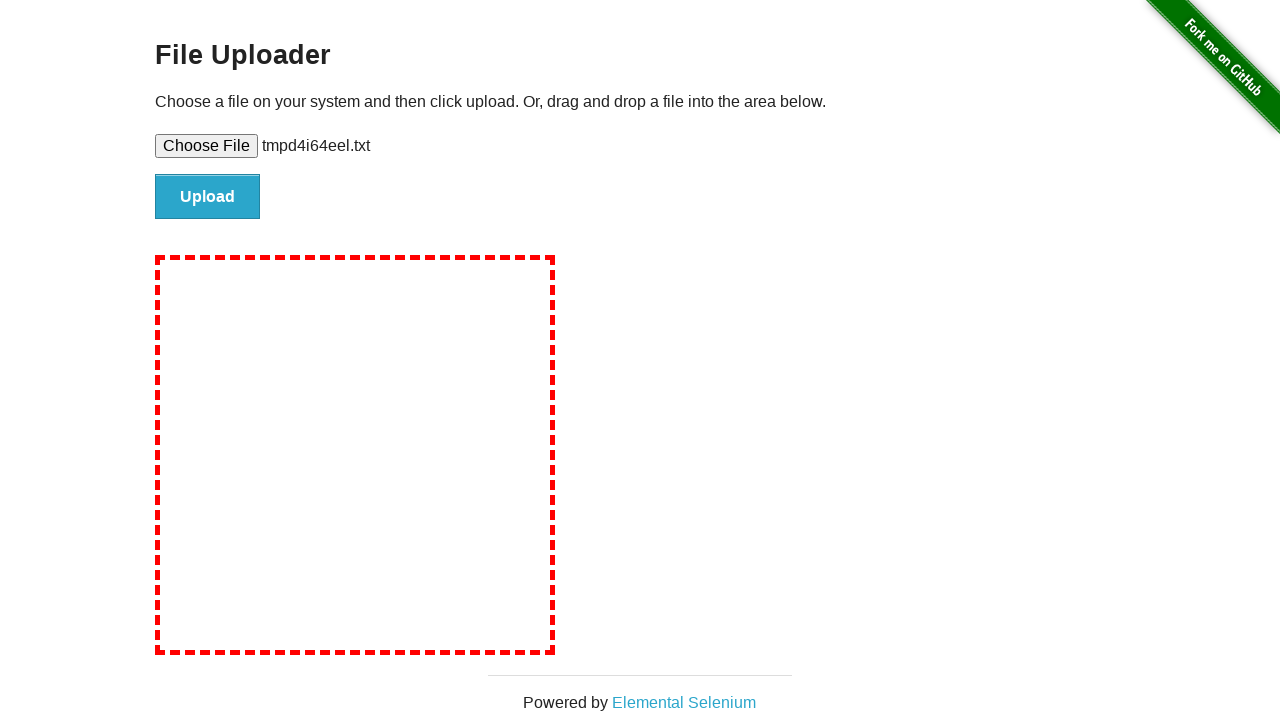

Clicked the upload button to submit the form at (208, 197) on #file-submit
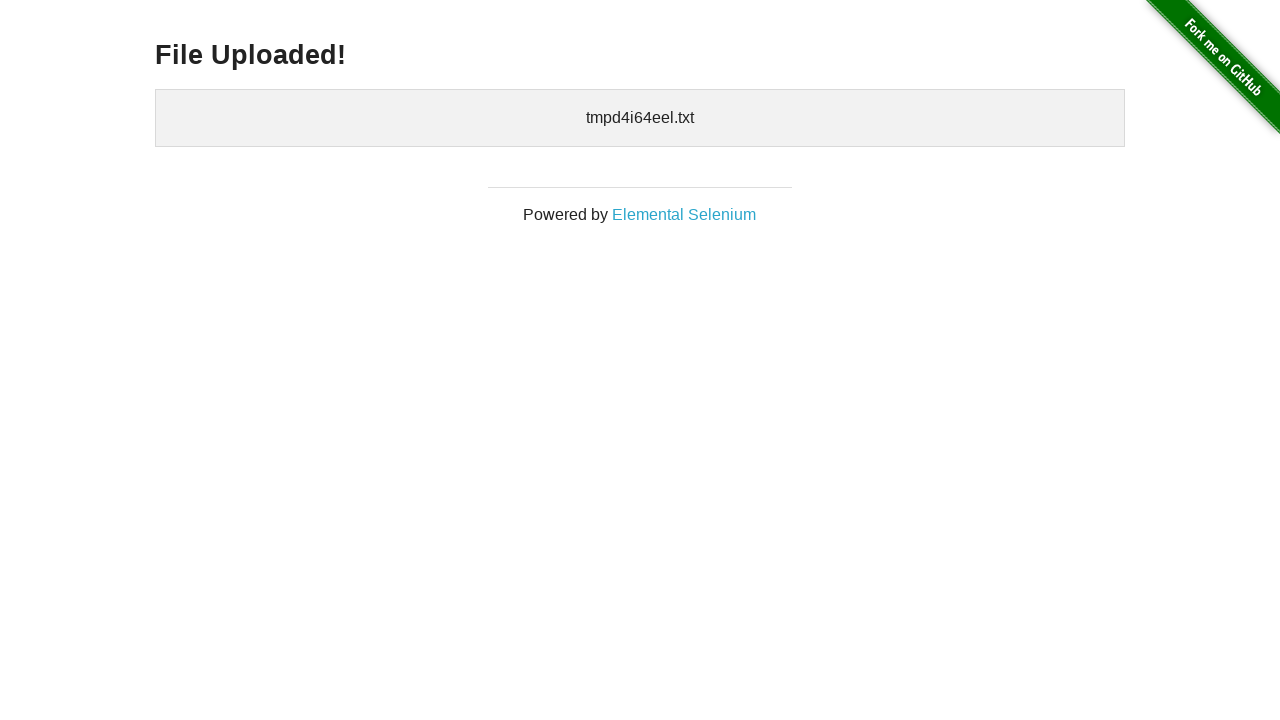

File upload completed and confirmation message appeared
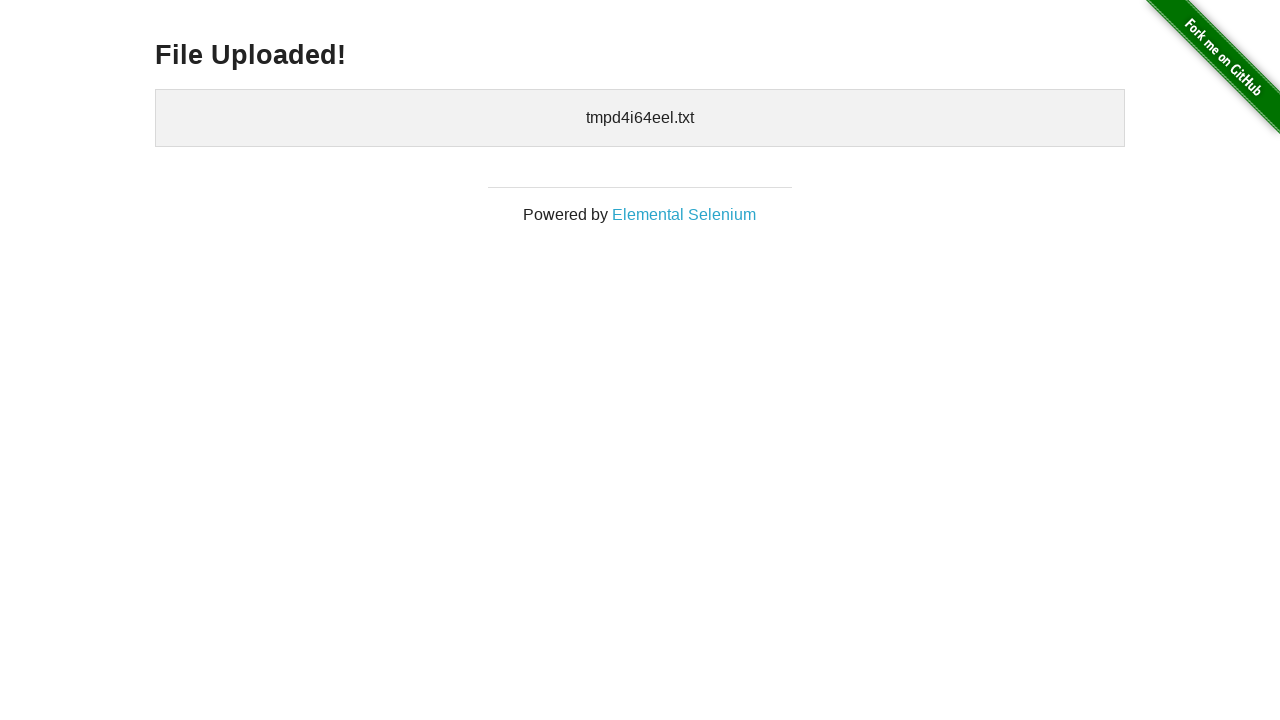

Cleaned up temporary test file
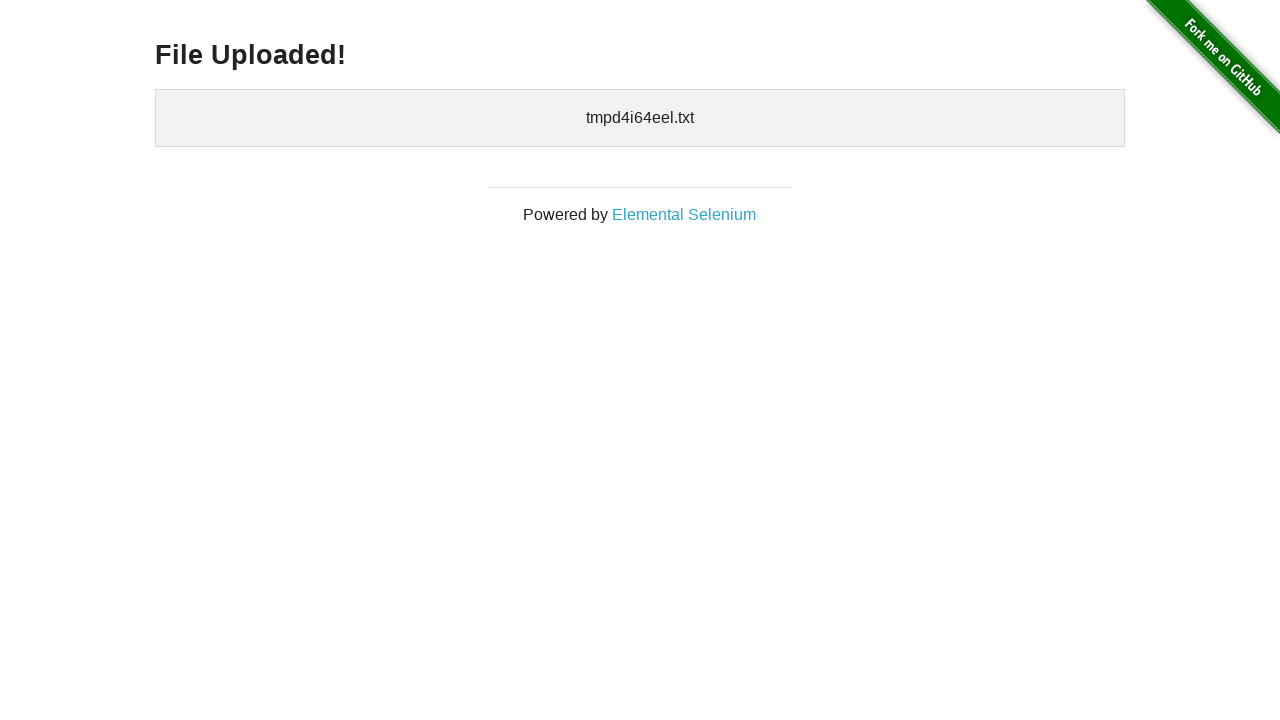

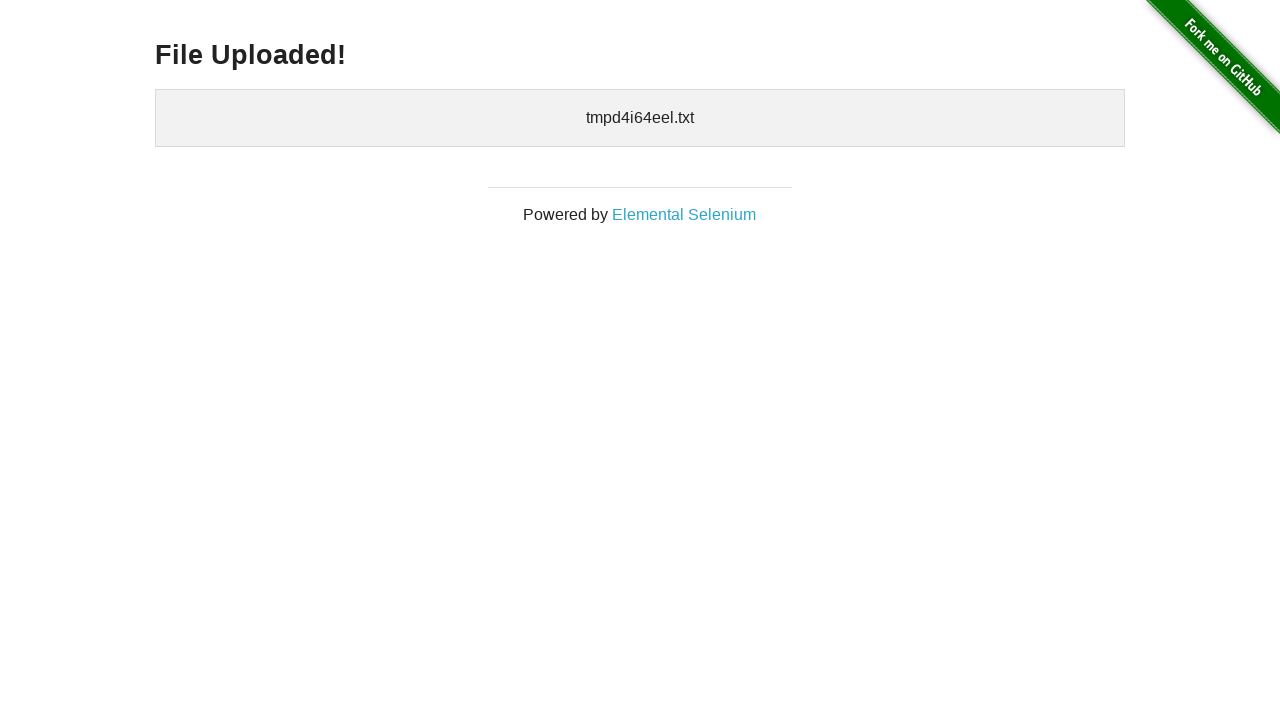